Tests multiselect dropdown functionality by opening the dropdown and selecting multiple options

Starting URL: https://admirhodzic.github.io/multiselect-dropdown/demo.html

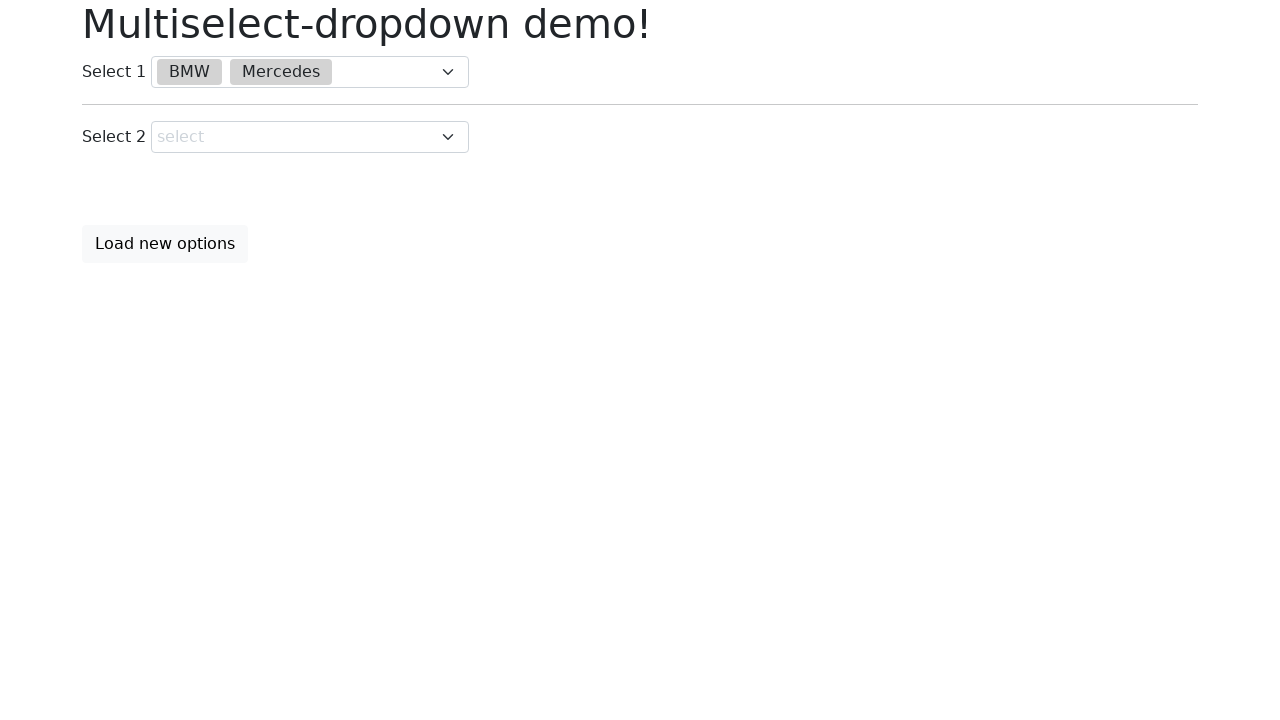

Clicked to open the 7th multiselect dropdown example at (310, 137) on .col > :nth-child(7)
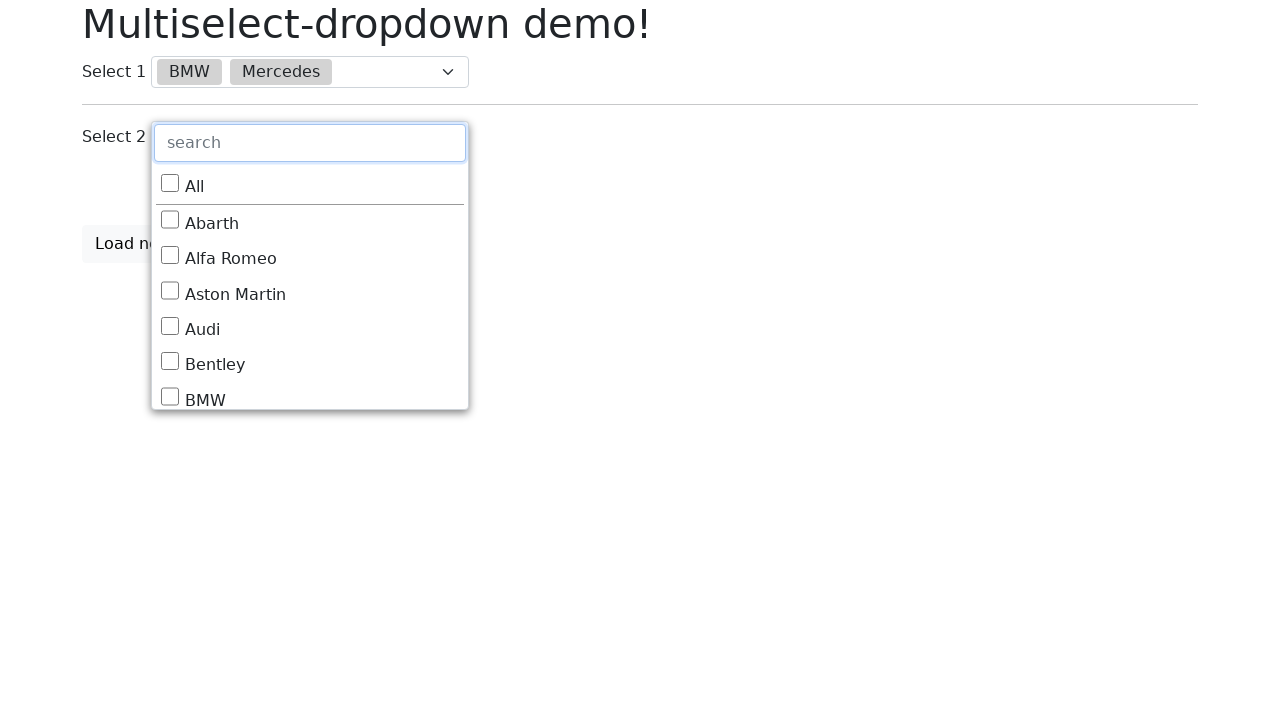

Selected first option from dropdown at (170, 220) on :nth-child(7) > .multiselect-dropdown-list-wrapper > .multiselect-dropdown-list 
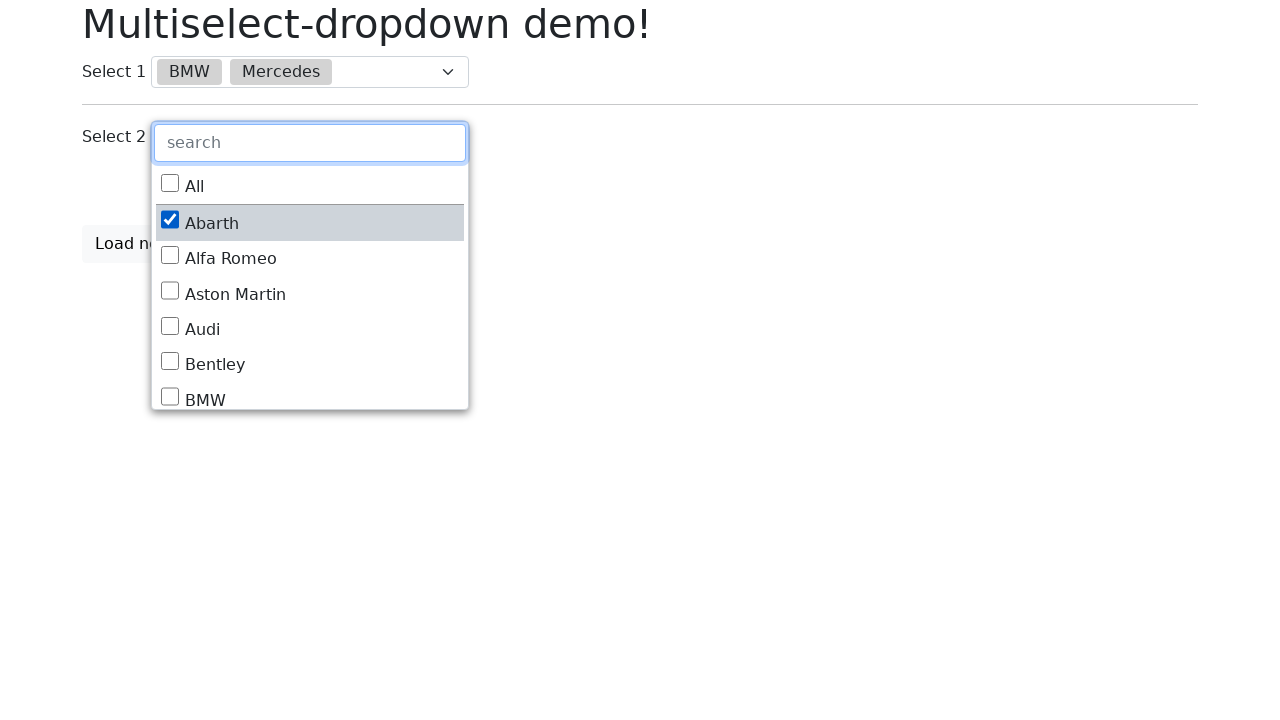

Selected second option from dropdown at (170, 255) on :nth-child(7) > .multiselect-dropdown-list-wrapper > .multiselect-dropdown-list 
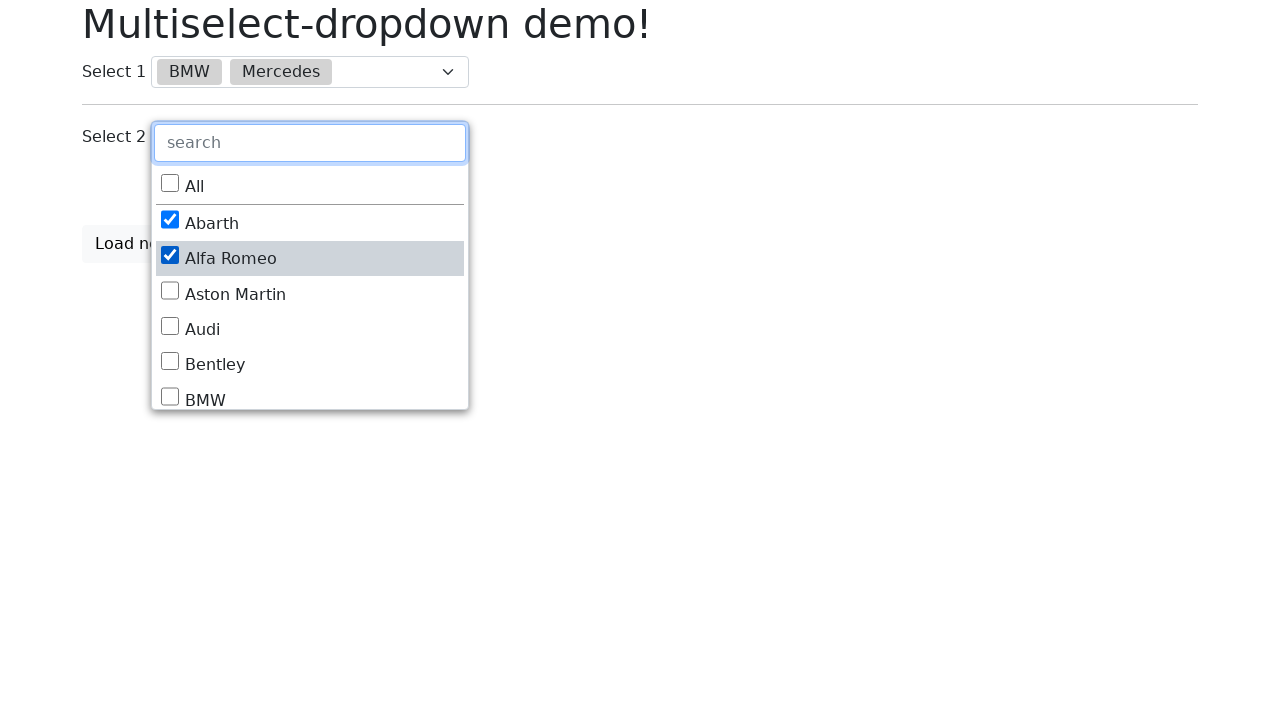

Selected third option from dropdown at (170, 326) on :nth-child(7) > .multiselect-dropdown-list-wrapper > .multiselect-dropdown-list 
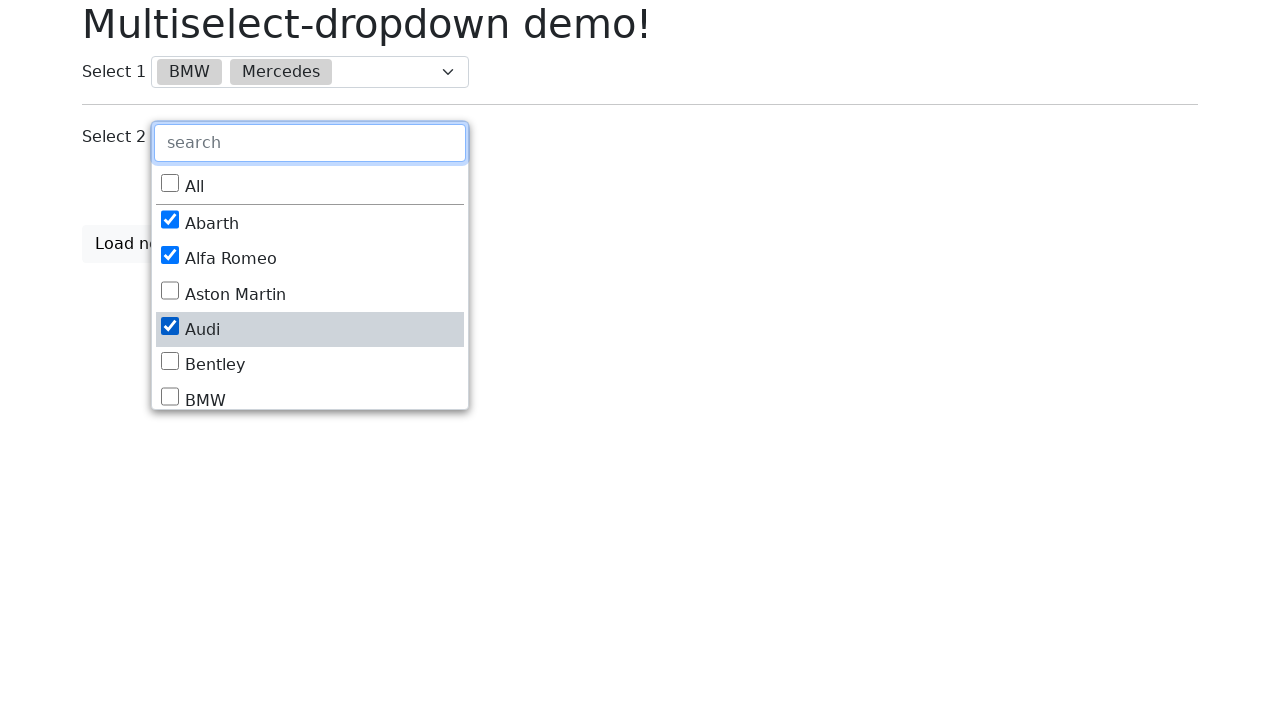

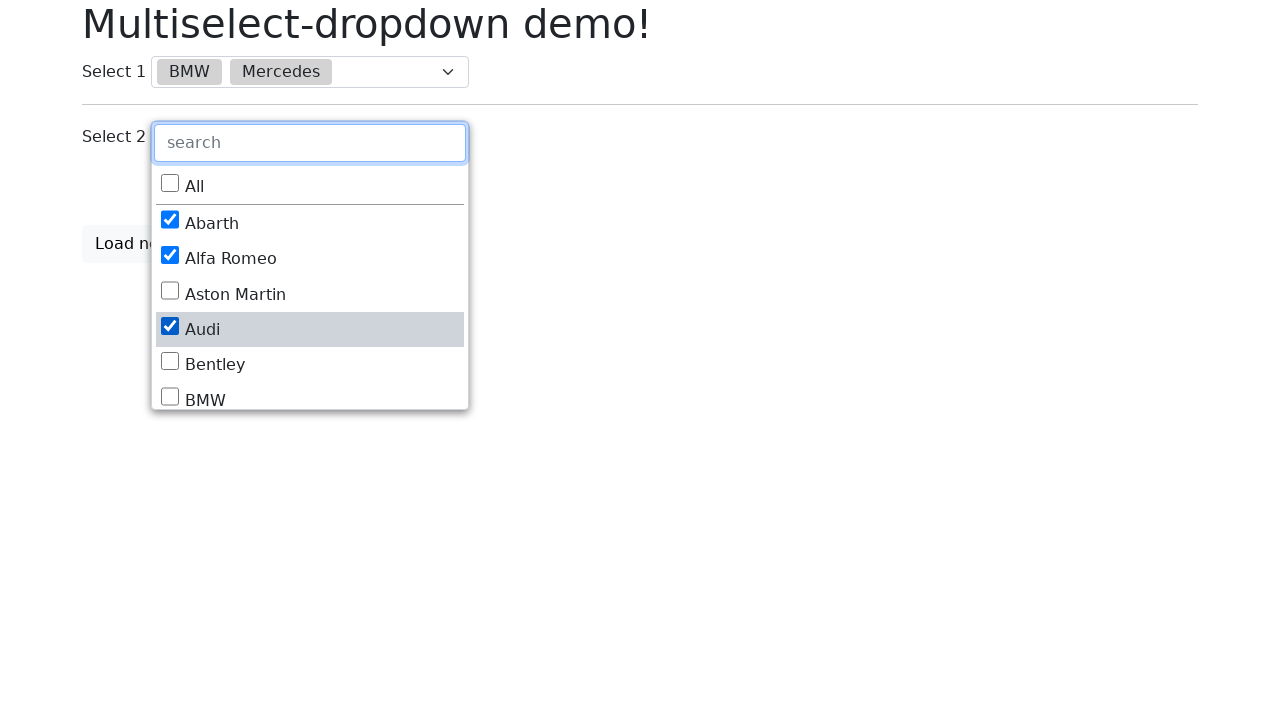